Tests that edits are saved when the input field loses focus (blur)

Starting URL: https://demo.playwright.dev/todomvc

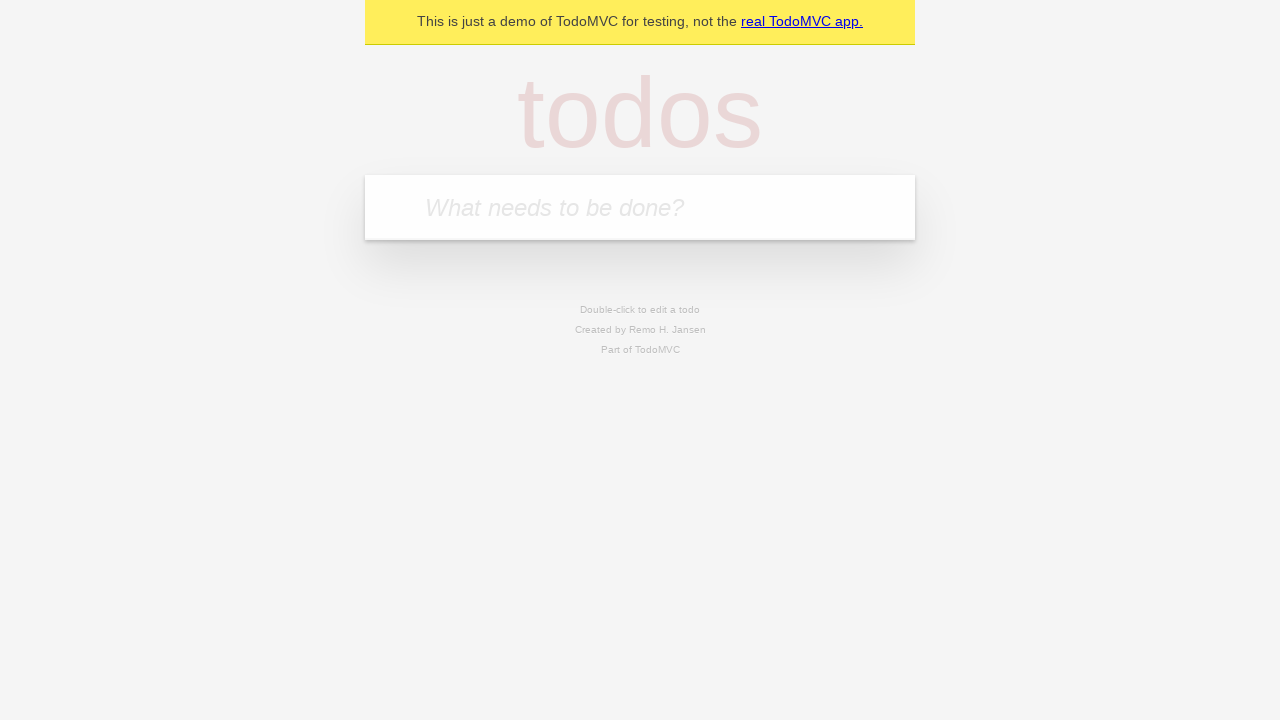

Filled todo input with 'buy some cheese' on internal:attr=[placeholder="What needs to be done?"i]
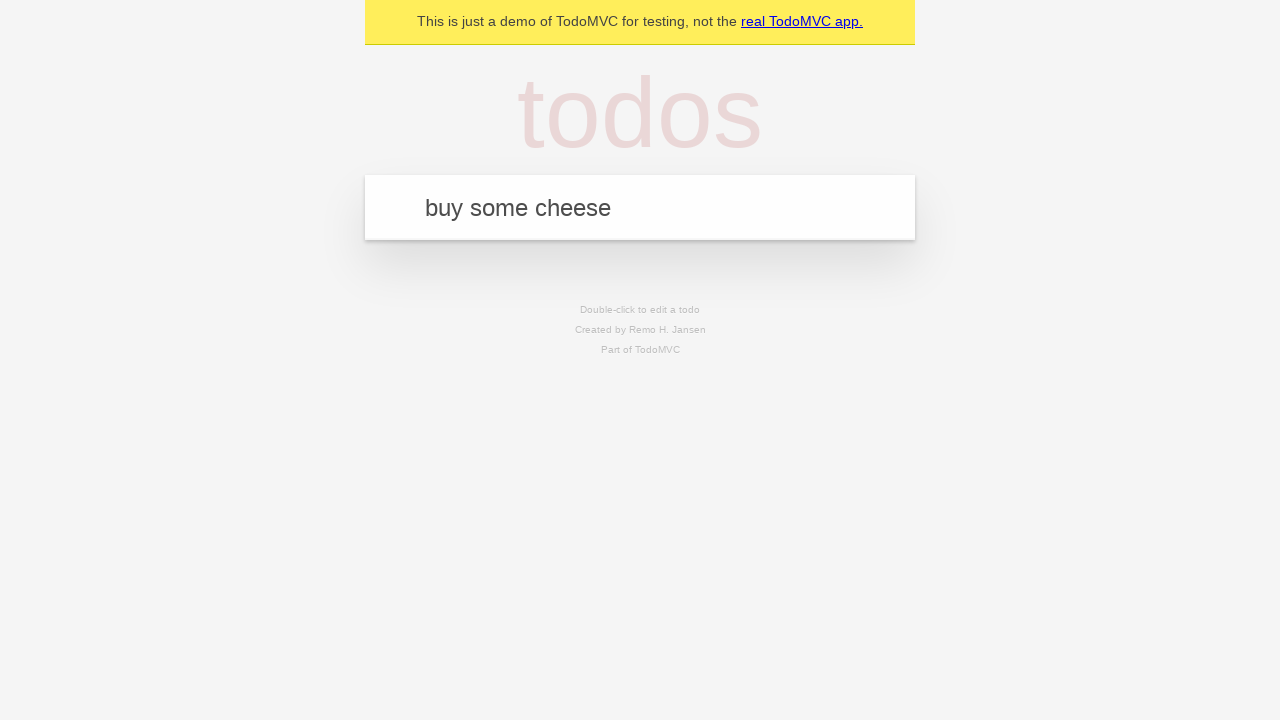

Pressed Enter to create first todo on internal:attr=[placeholder="What needs to be done?"i]
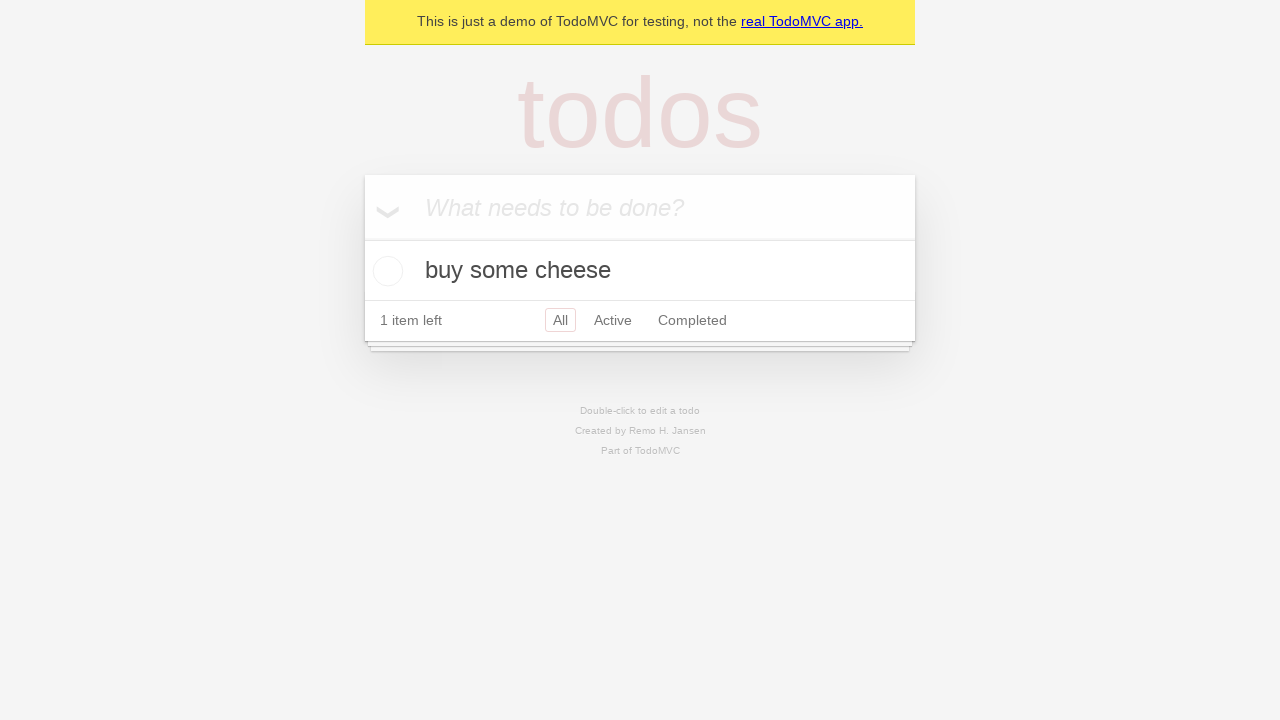

Filled todo input with 'feed the cat' on internal:attr=[placeholder="What needs to be done?"i]
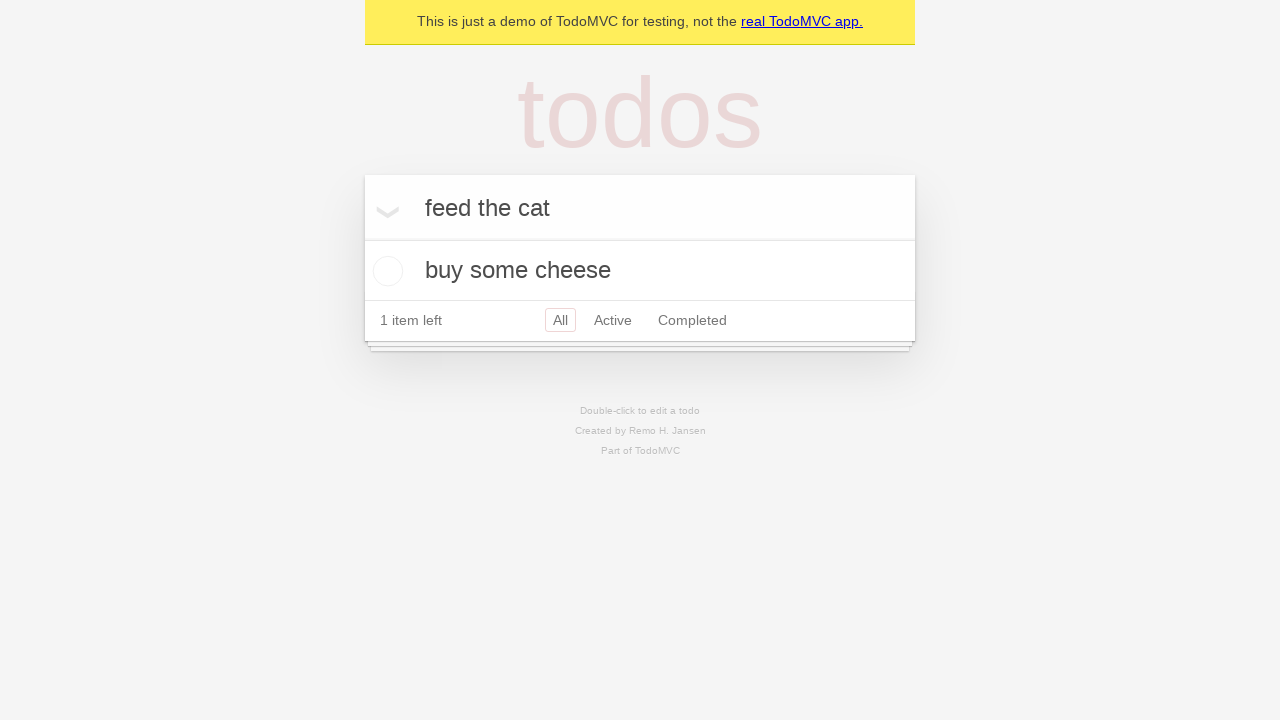

Pressed Enter to create second todo on internal:attr=[placeholder="What needs to be done?"i]
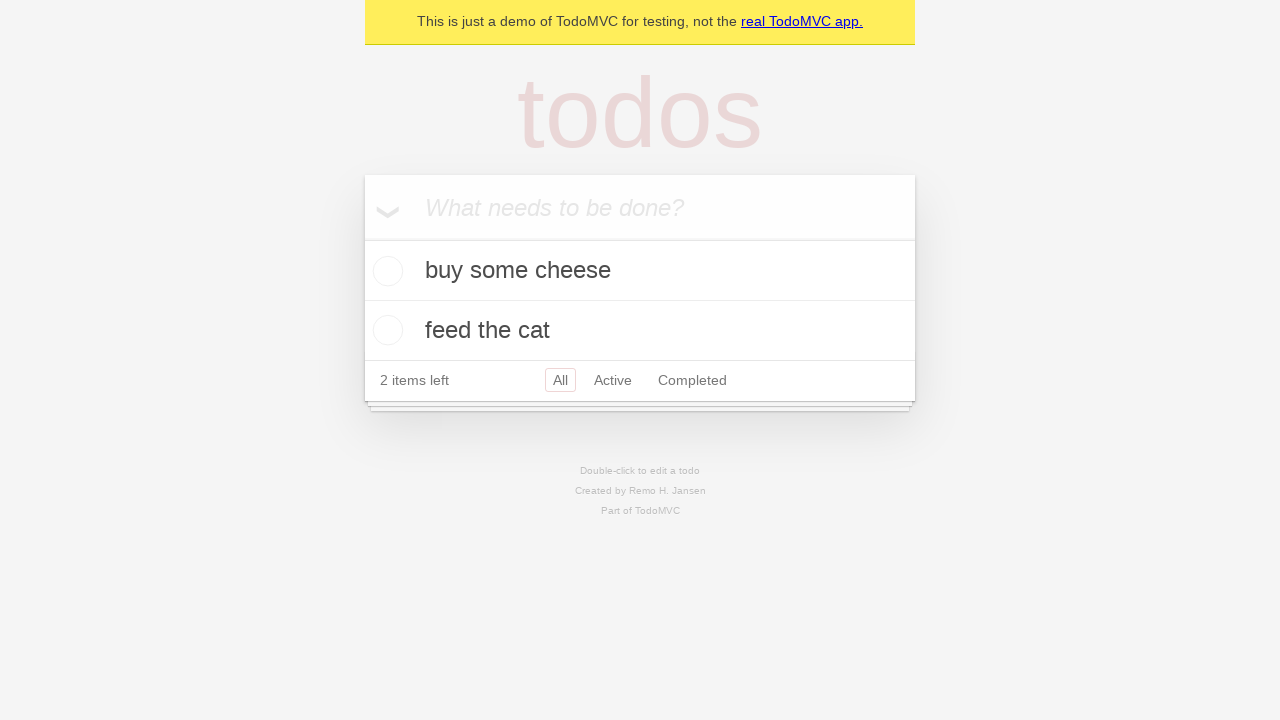

Filled todo input with 'book a doctors appointment' on internal:attr=[placeholder="What needs to be done?"i]
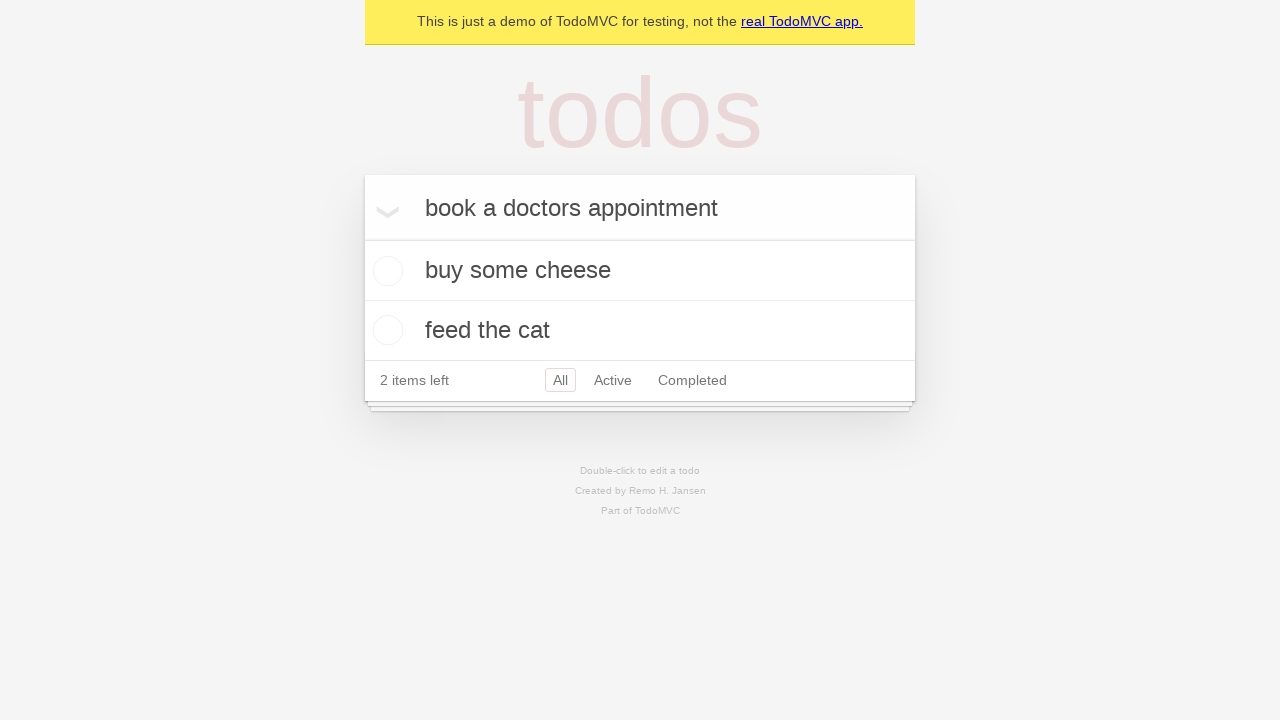

Pressed Enter to create third todo on internal:attr=[placeholder="What needs to be done?"i]
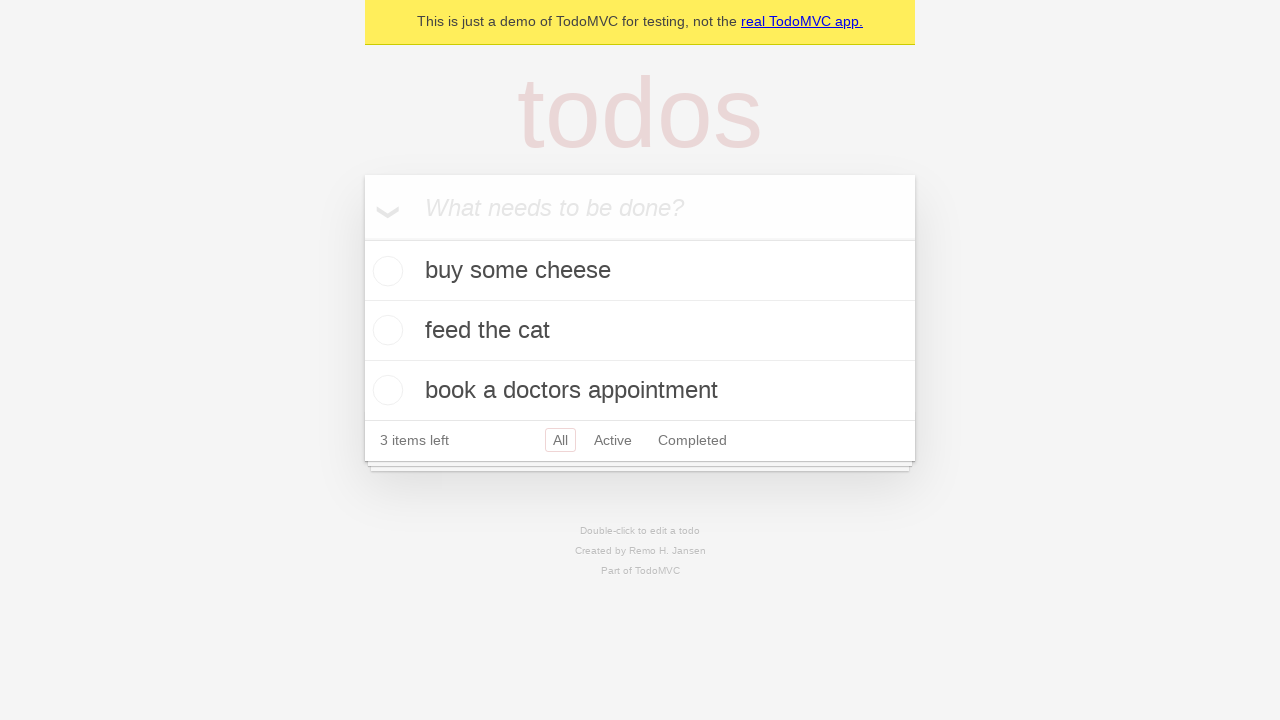

Double-clicked second todo to enter edit mode at (640, 331) on internal:testid=[data-testid="todo-item"s] >> nth=1
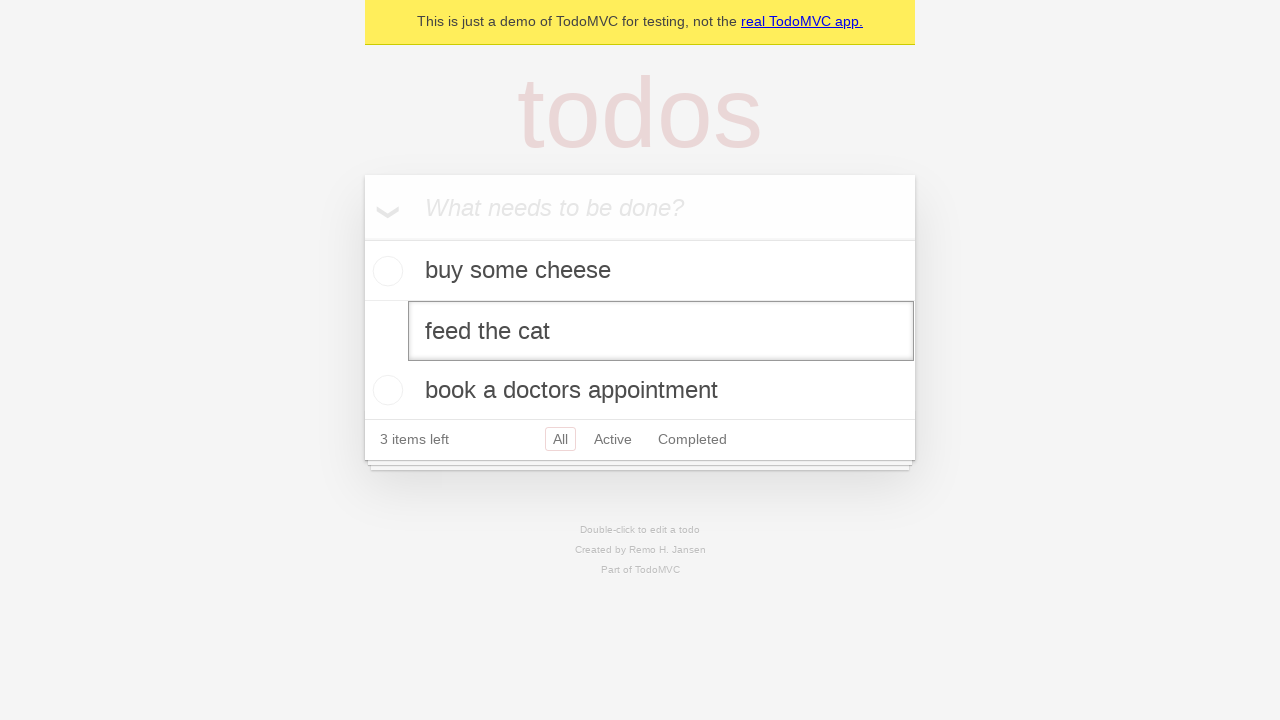

Filled edit field with 'buy some sausages' on internal:testid=[data-testid="todo-item"s] >> nth=1 >> internal:role=textbox[nam
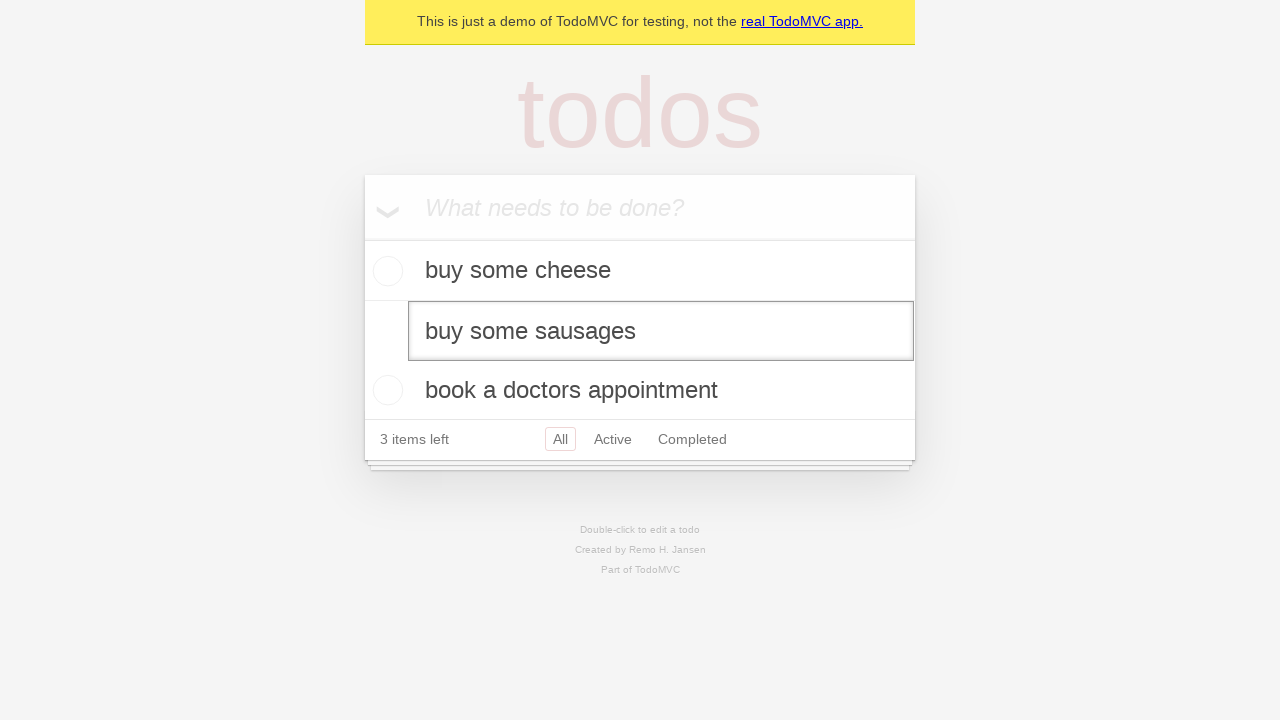

Dispatched blur event to save edits on input field
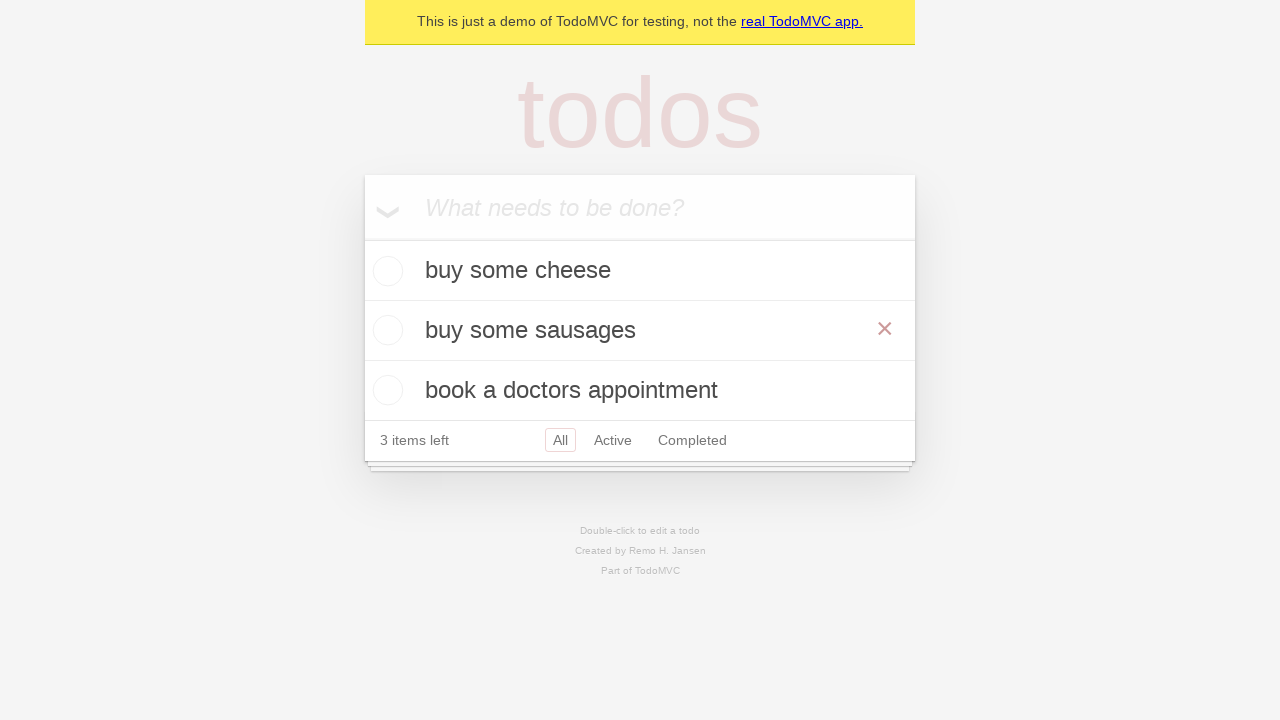

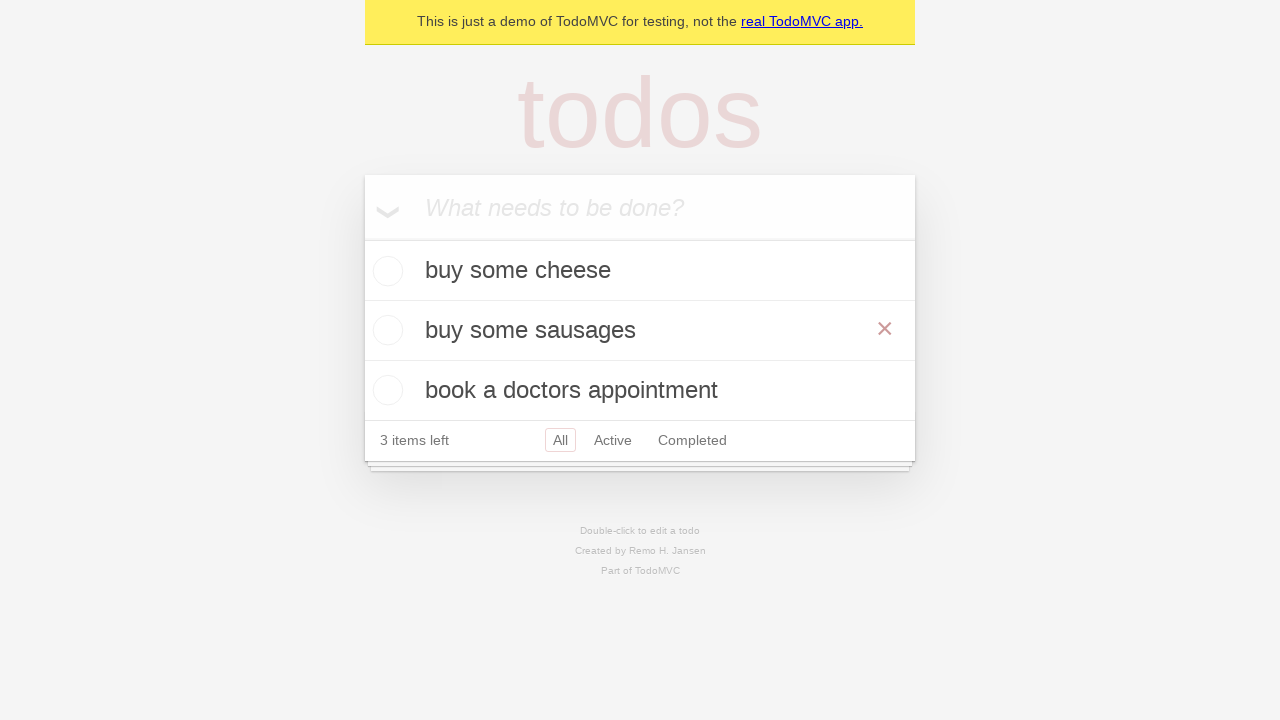